Tests alert handling functionality by navigating to the Cancel tab, triggering an alert, and accepting it

Starting URL: https://demo.automationtesting.in/Alerts.html

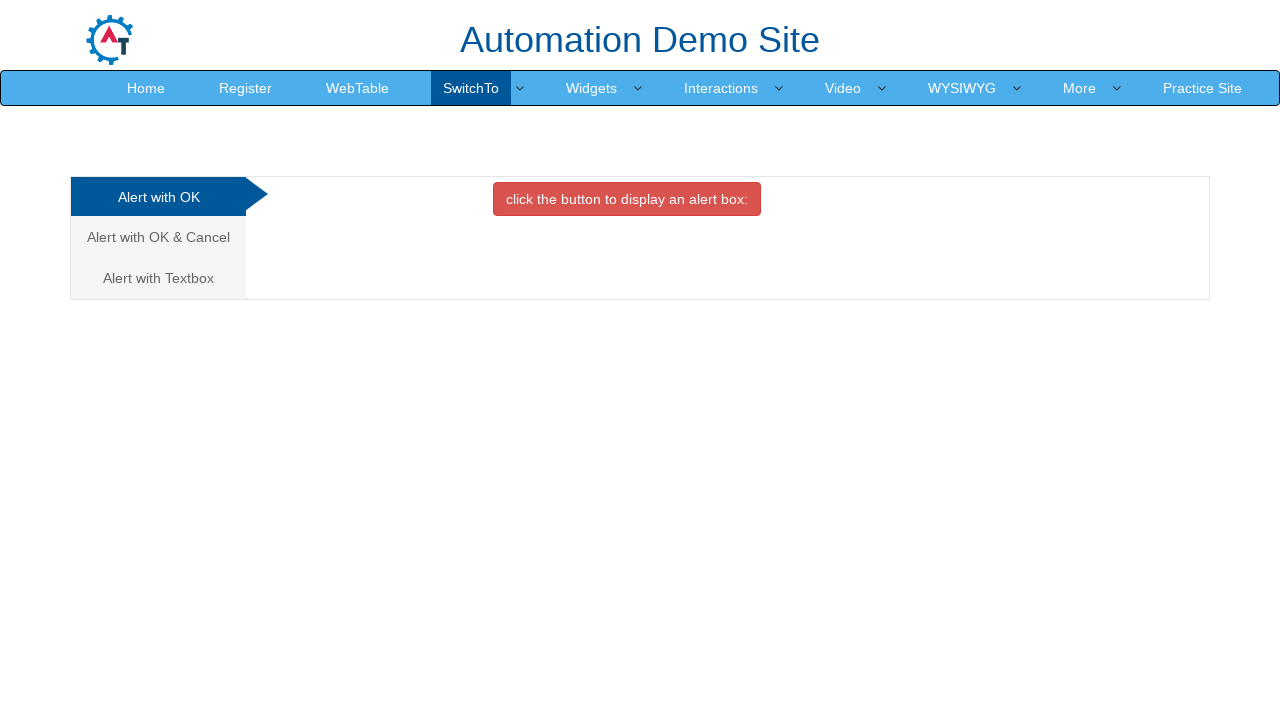

Clicked on the Cancel tab link at (158, 237) on a[href='#CancelTab']
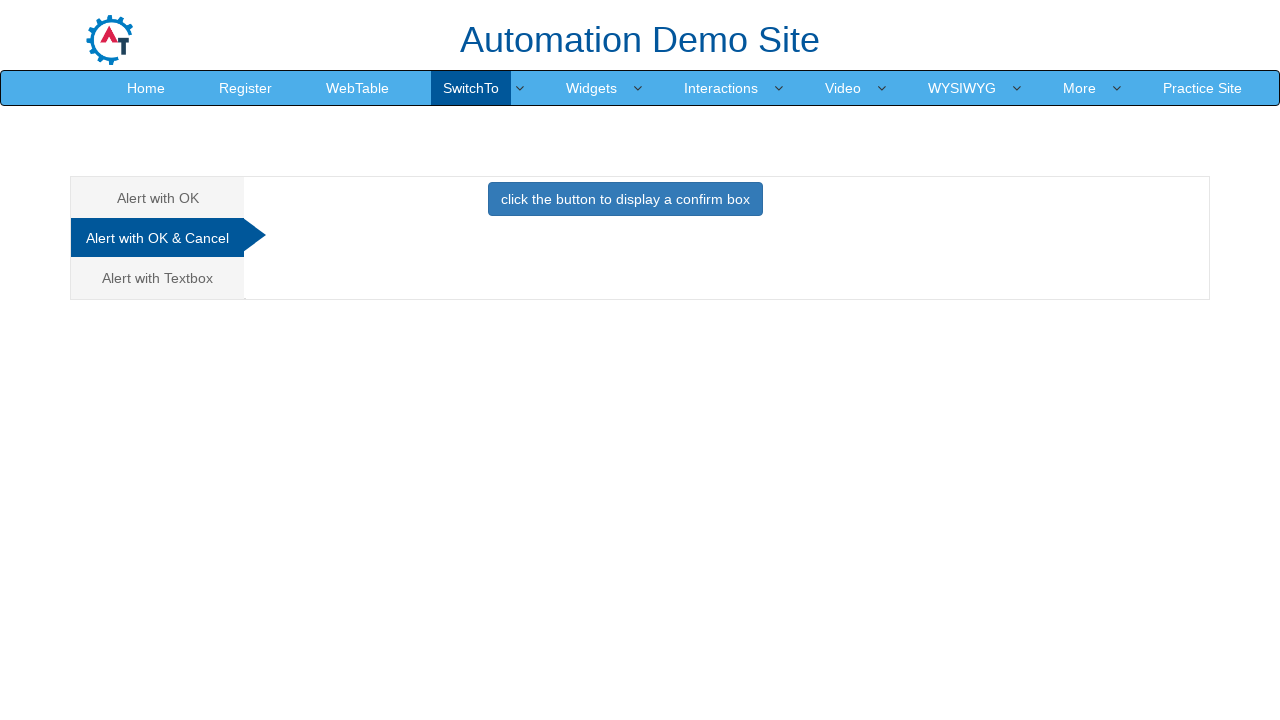

Clicked the button inside Cancel tab to trigger the alert at (625, 199) on #CancelTab button
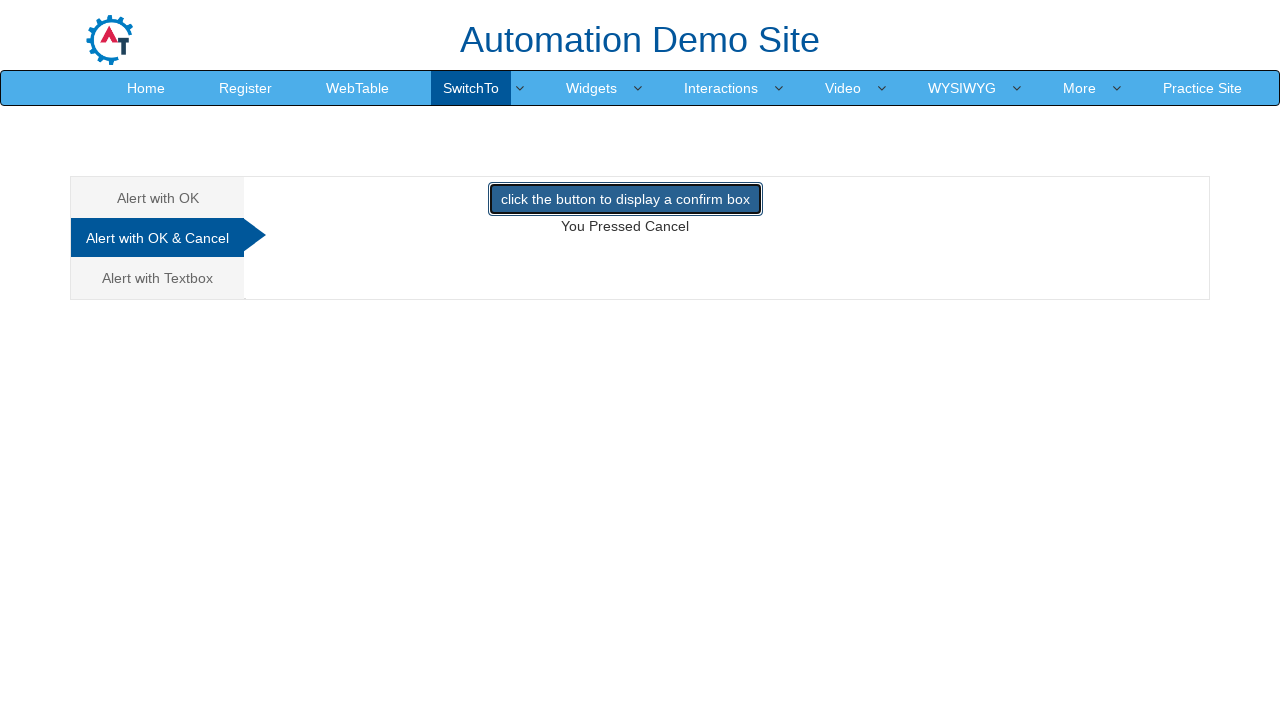

Set up event handler to accept alert dialogs
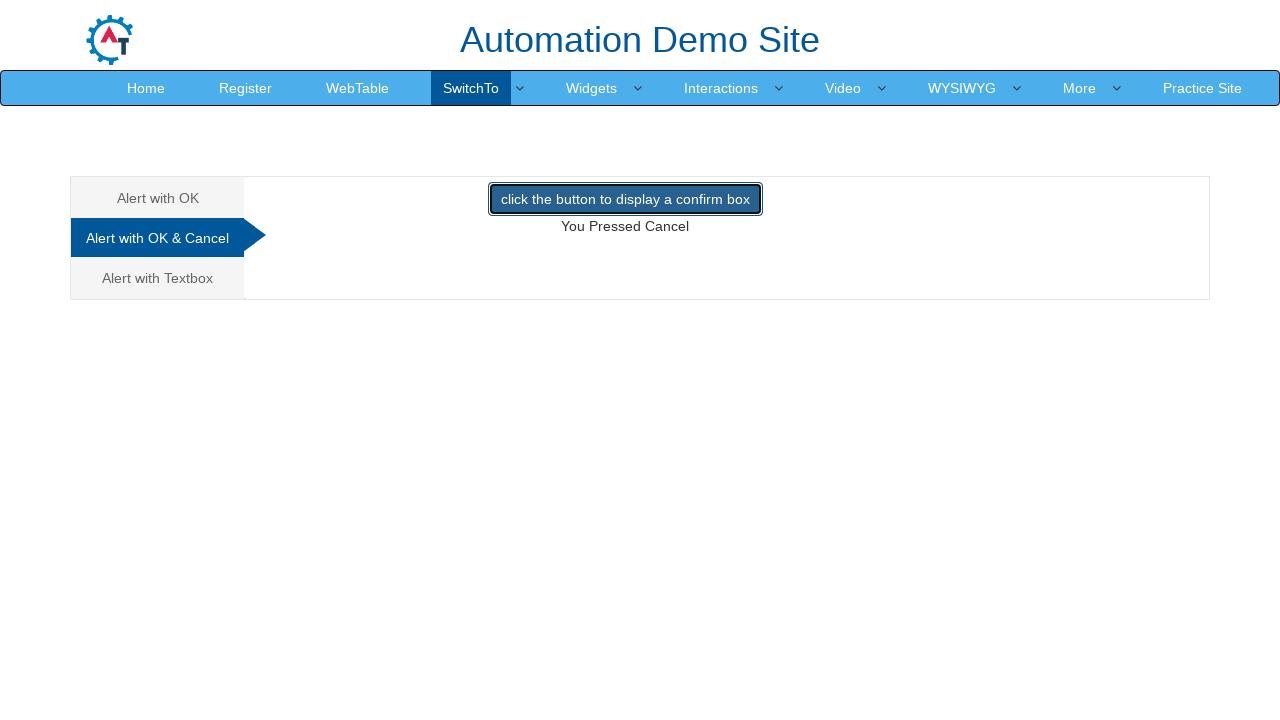

Set up one-time event handler to accept the alert dialog
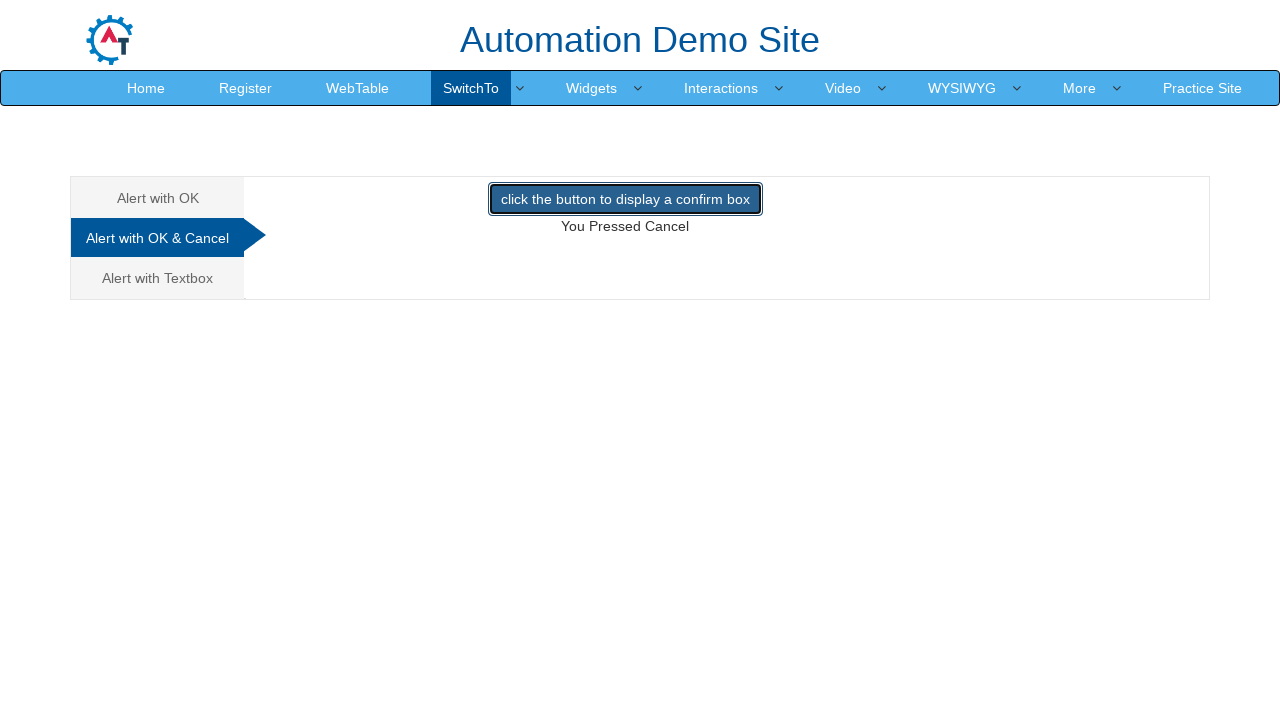

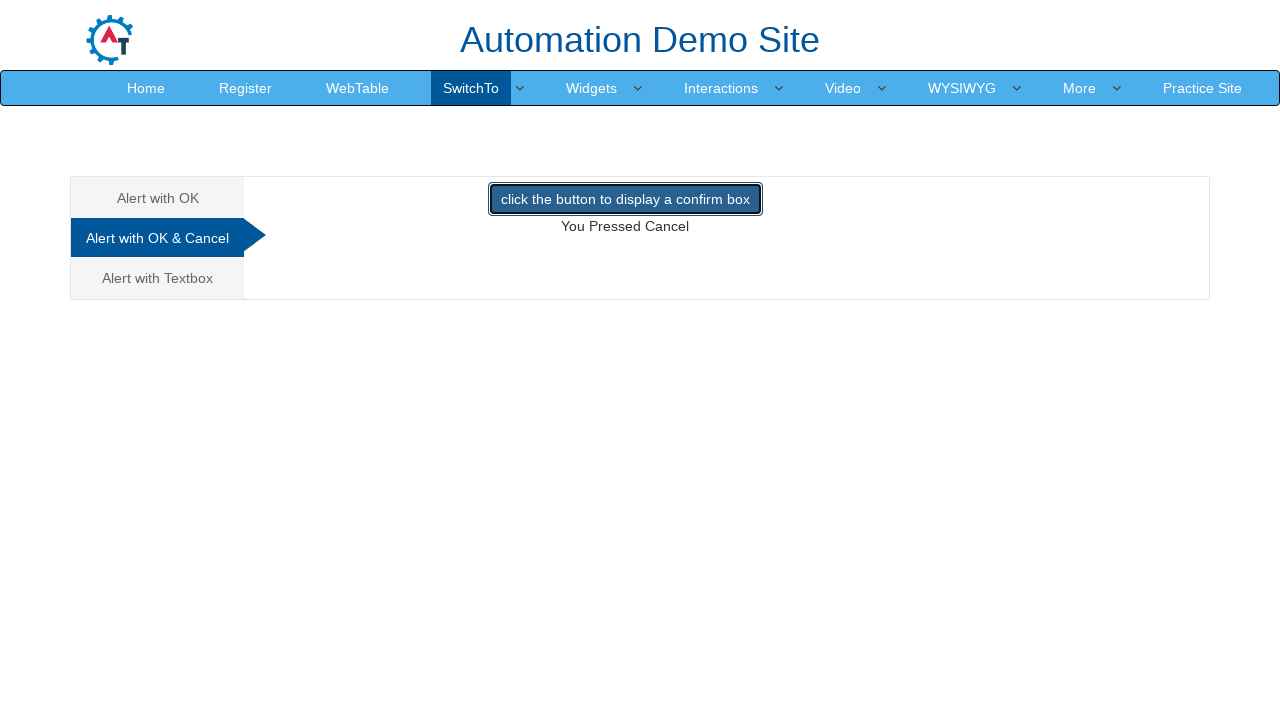